Navigates to a help article page and verifies that the article content loads by checking for article body elements using primary and fallback selectors.

Starting URL: https://help.moengage.com/hc/en-us/articles/33436161901332-Sign-Up-with-MoEngage-or-Create-a-New-Account-in-MoEngage#h_01HCF71DEQY09CG9KXW1AYQ73F

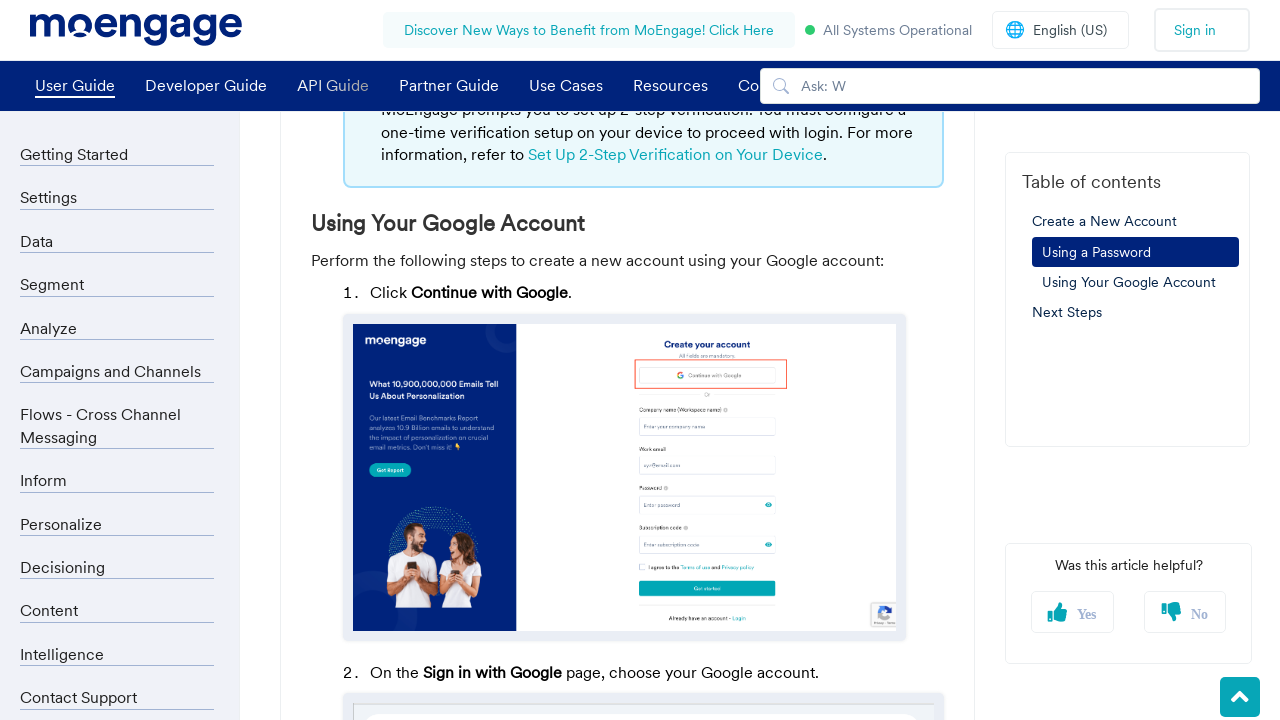

Article content loaded using fallback selector 'article'
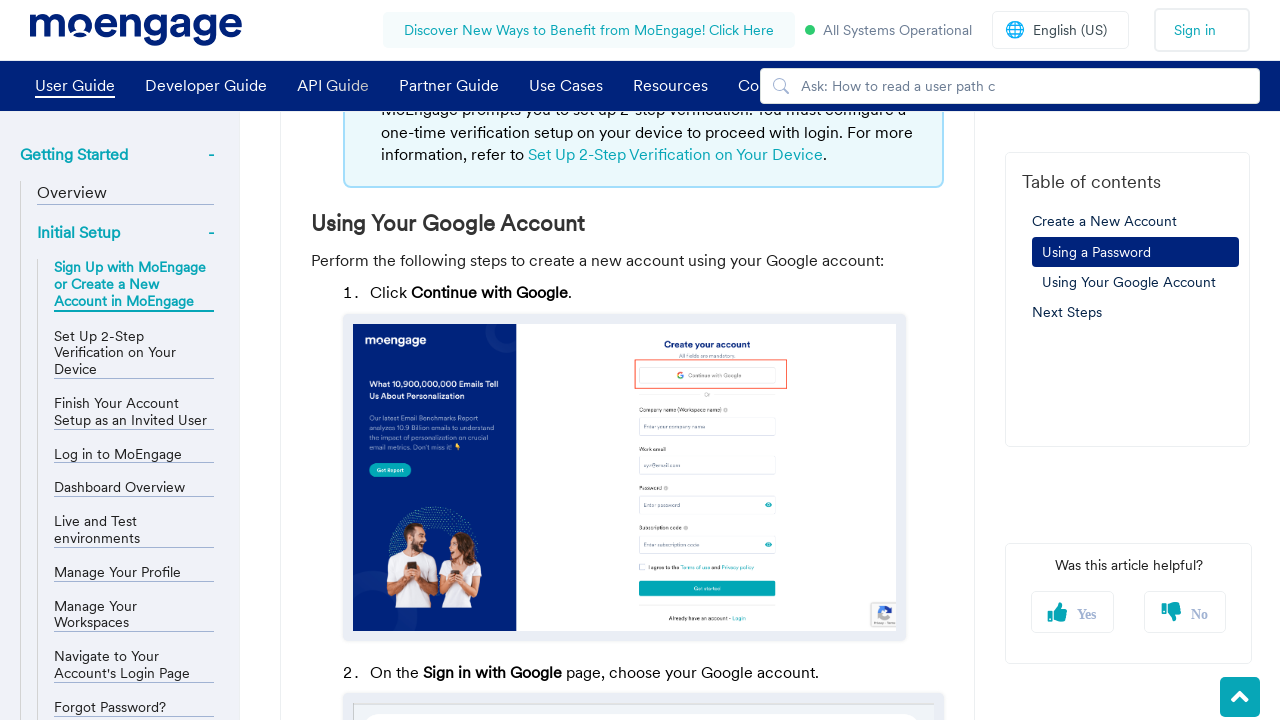

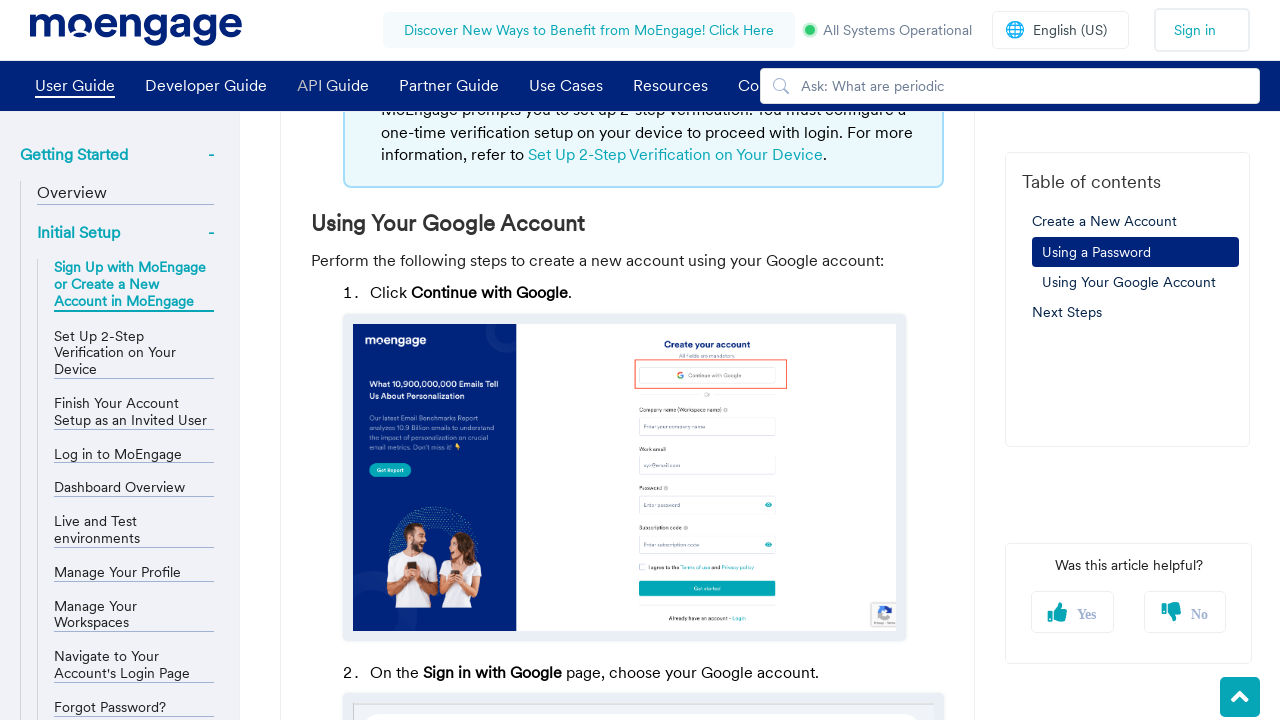